Tests that submitting blank credentials on the login form displays an error message, validating the form's error handling behavior.

Starting URL: https://www.saucedemo.com

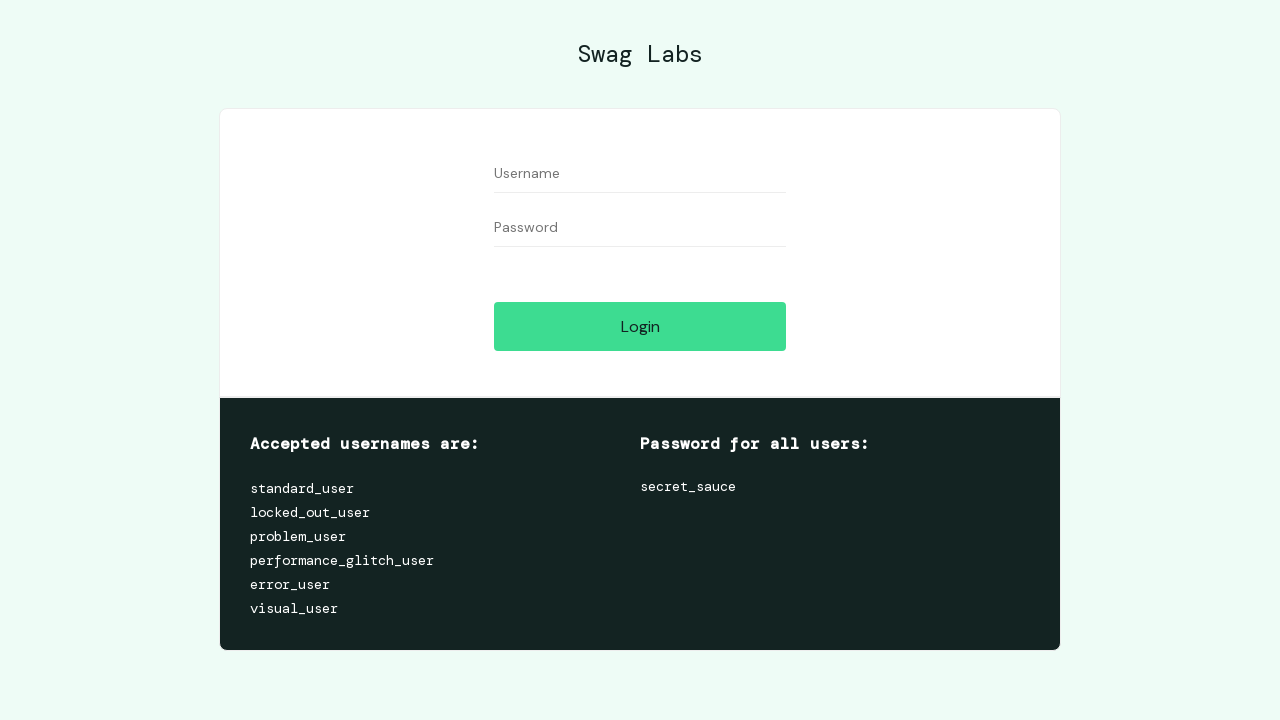

Navigated to Sauce Labs demo login page
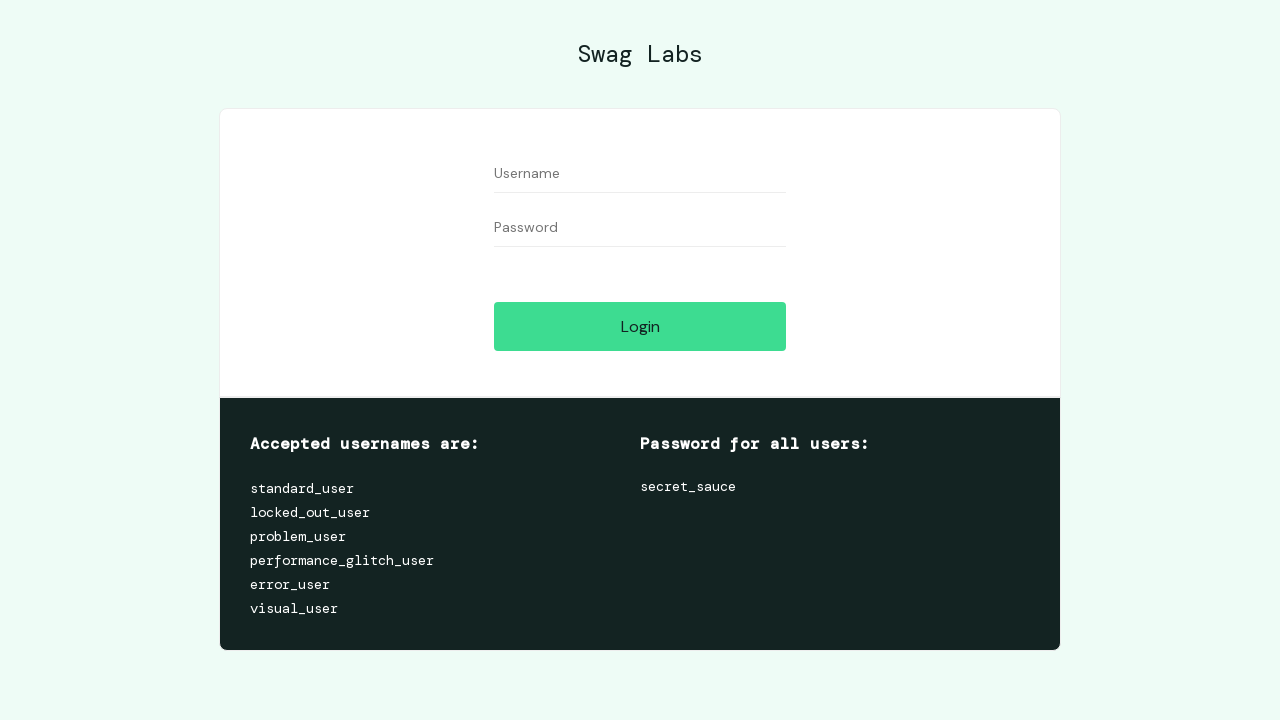

Filled username field with blank value on #user-name
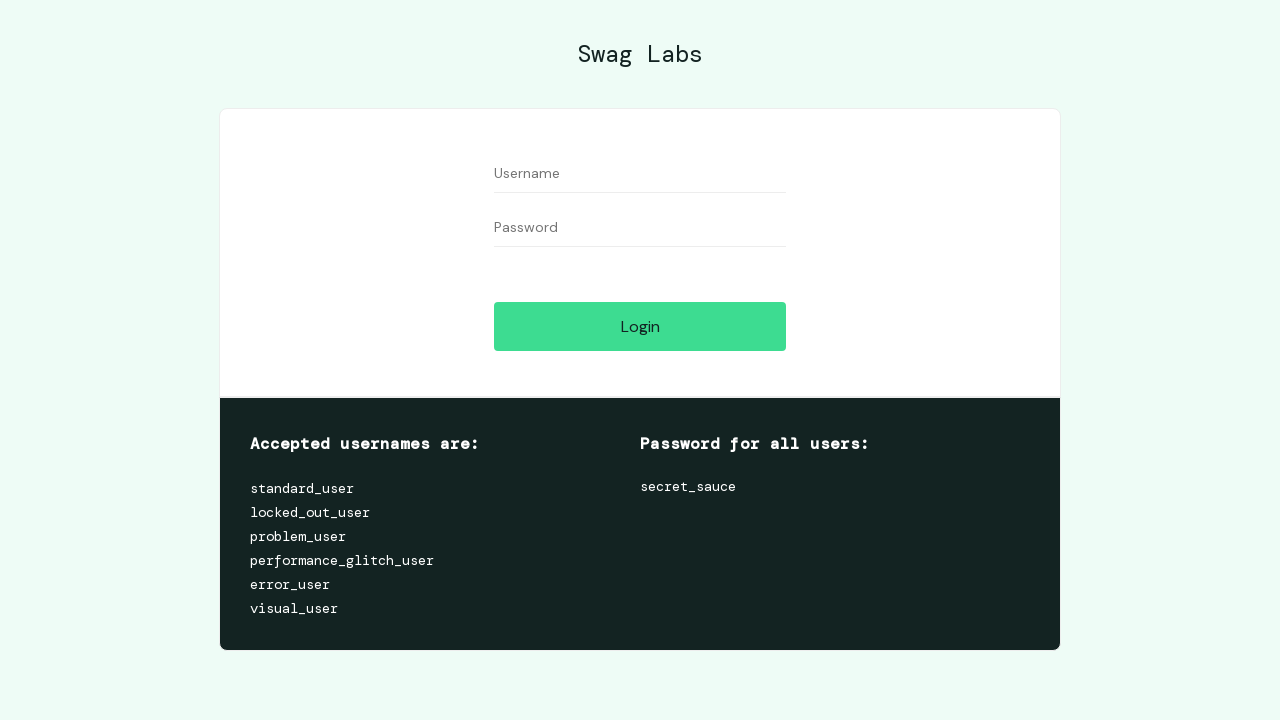

Filled password field with blank value on #password
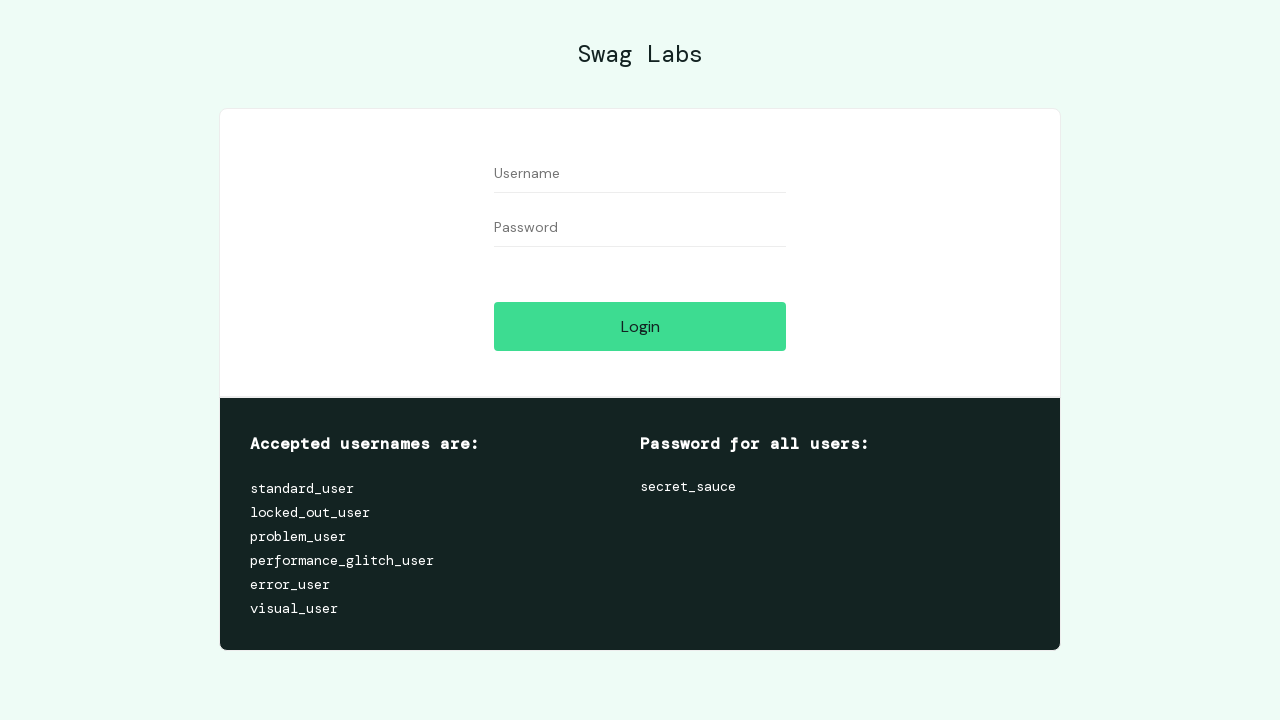

Clicked login button with blank credentials at (640, 326) on .btn_action
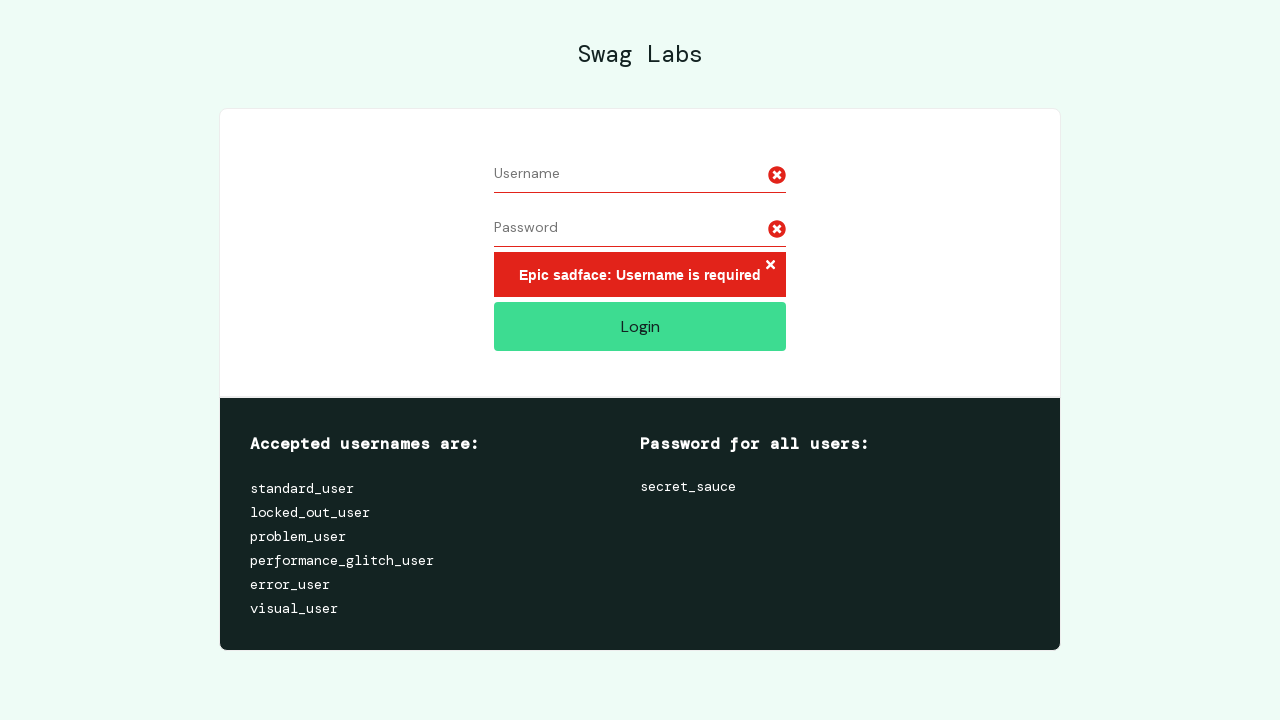

Error message element appeared on page
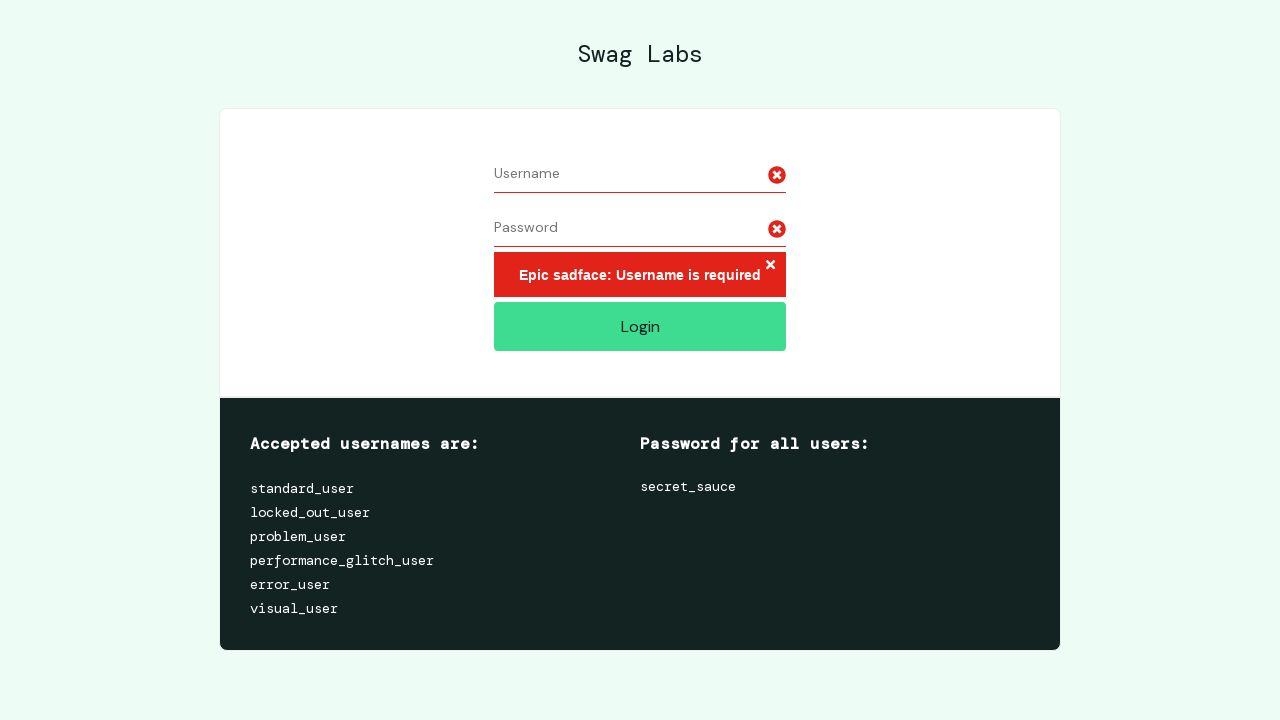

Verified error message is visible for blank credentials submission
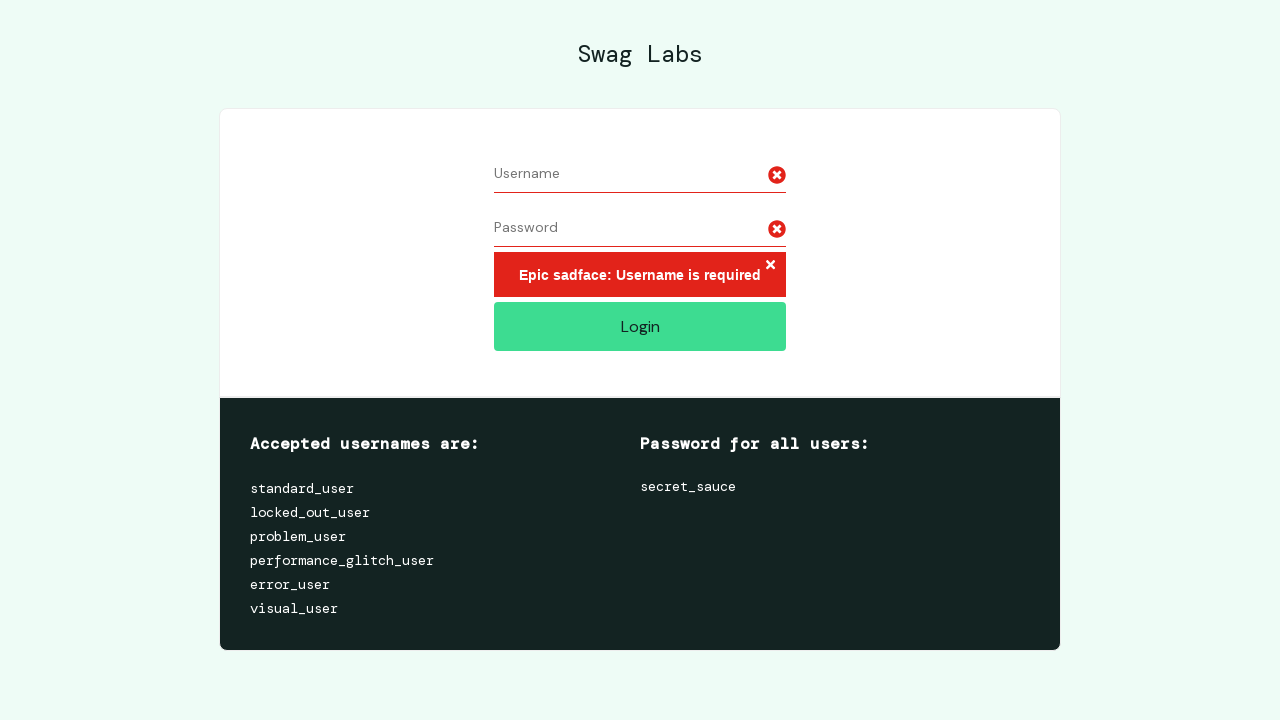

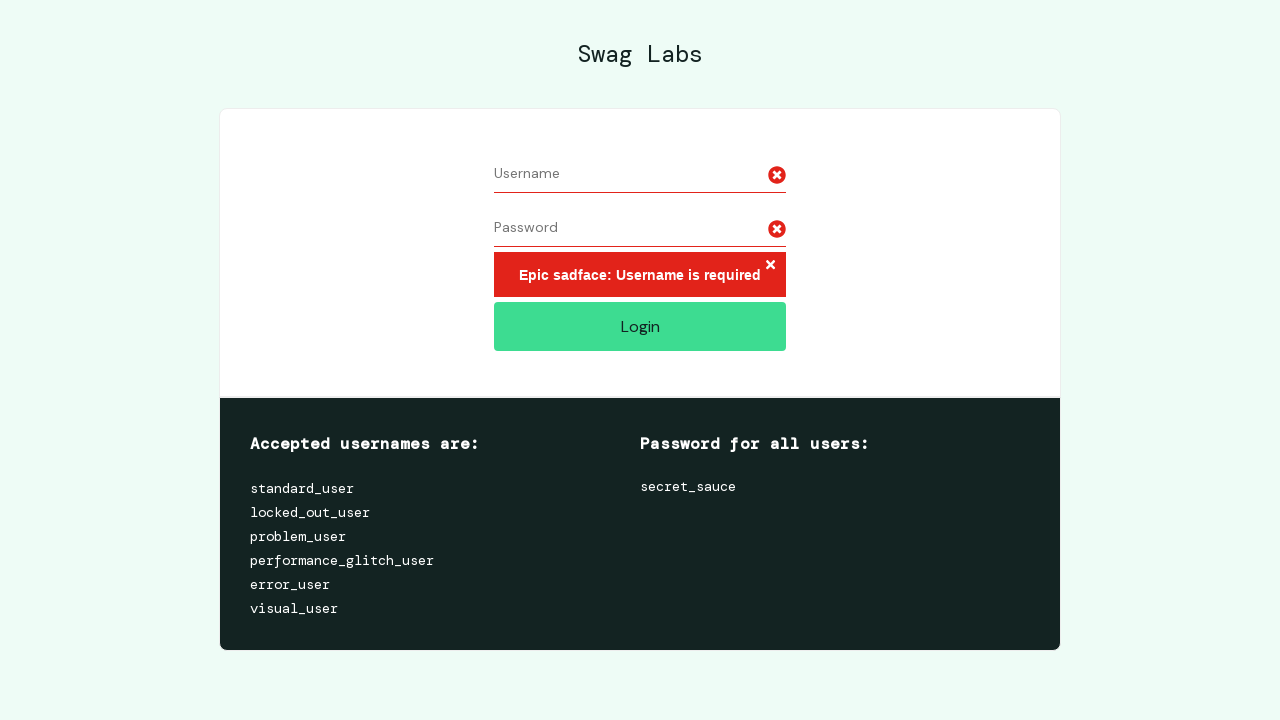